Tests keyboard modifier actions by holding CTRL key and clicking multiple items to perform multi-selection on a jQuery UI selectable widget

Starting URL: https://jqueryui.com/selectable/

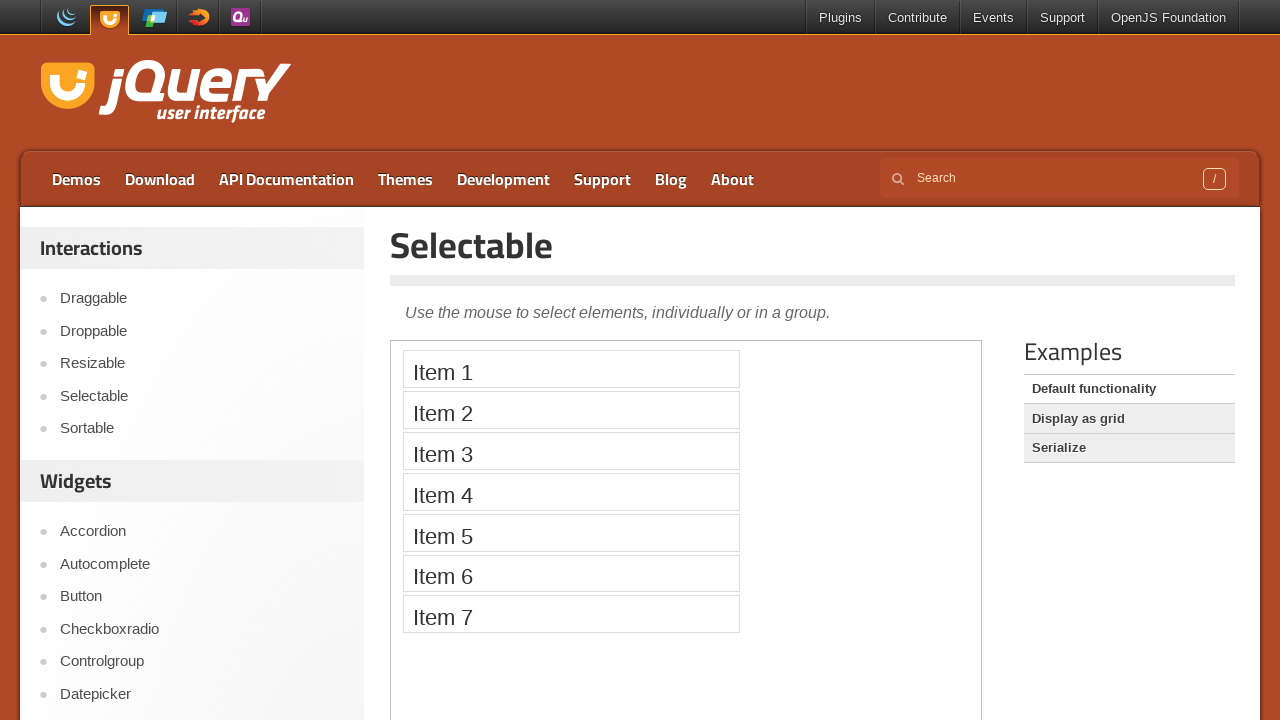

Located iframe containing selectable demo
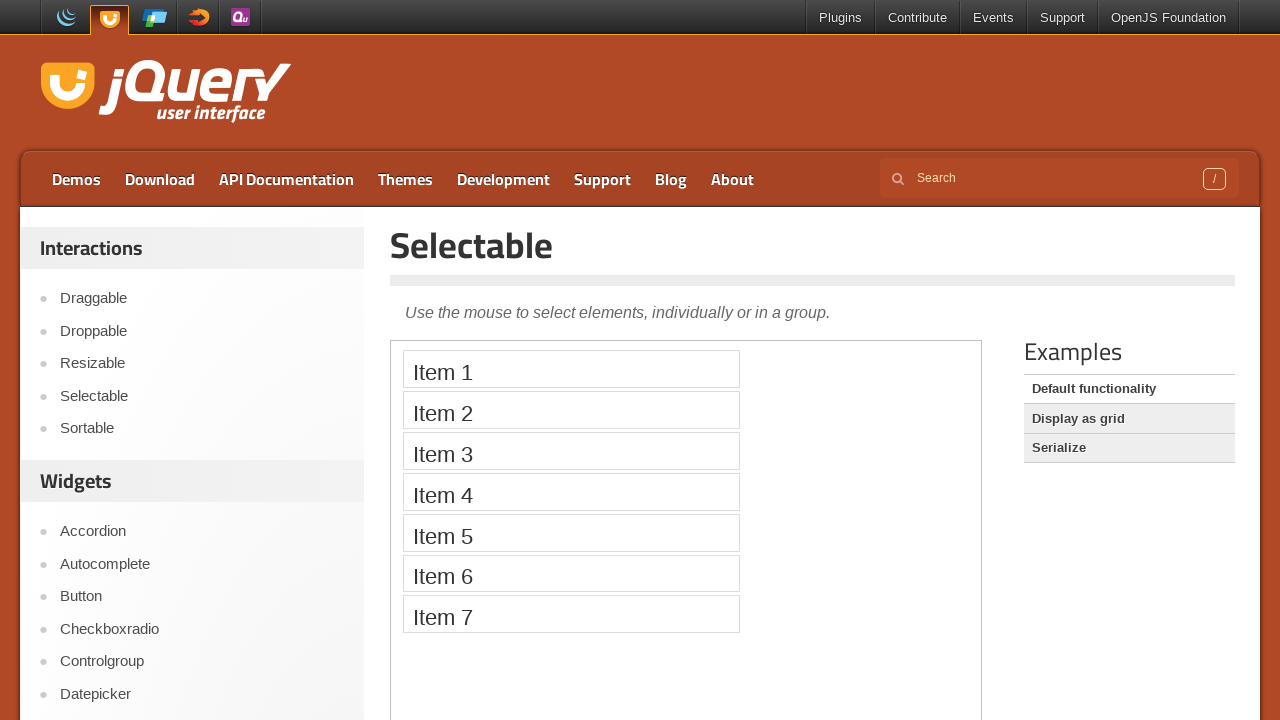

CTRL+clicked Item 1 to start multi-selection at (571, 369) on iframe.demo-frame >> nth=0 >> internal:control=enter-frame >> xpath=//li[contain
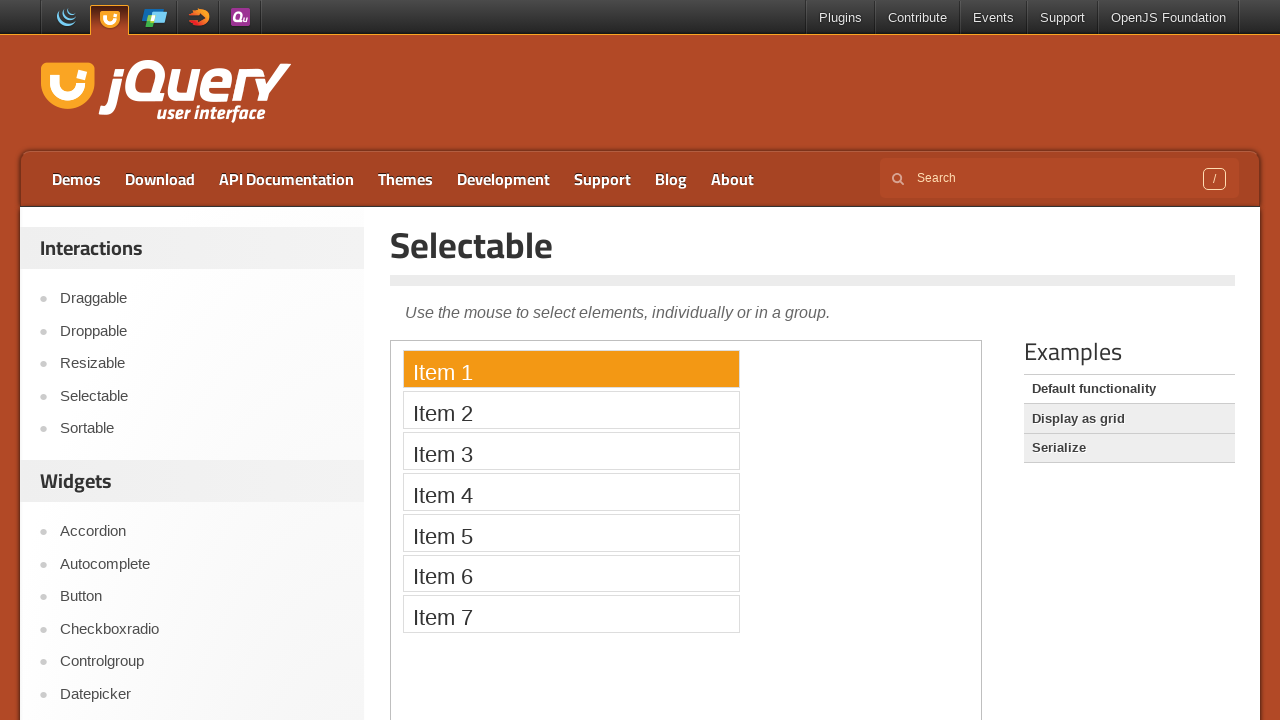

CTRL+clicked Item 3 to add to selection at (571, 451) on iframe.demo-frame >> nth=0 >> internal:control=enter-frame >> xpath=//li[contain
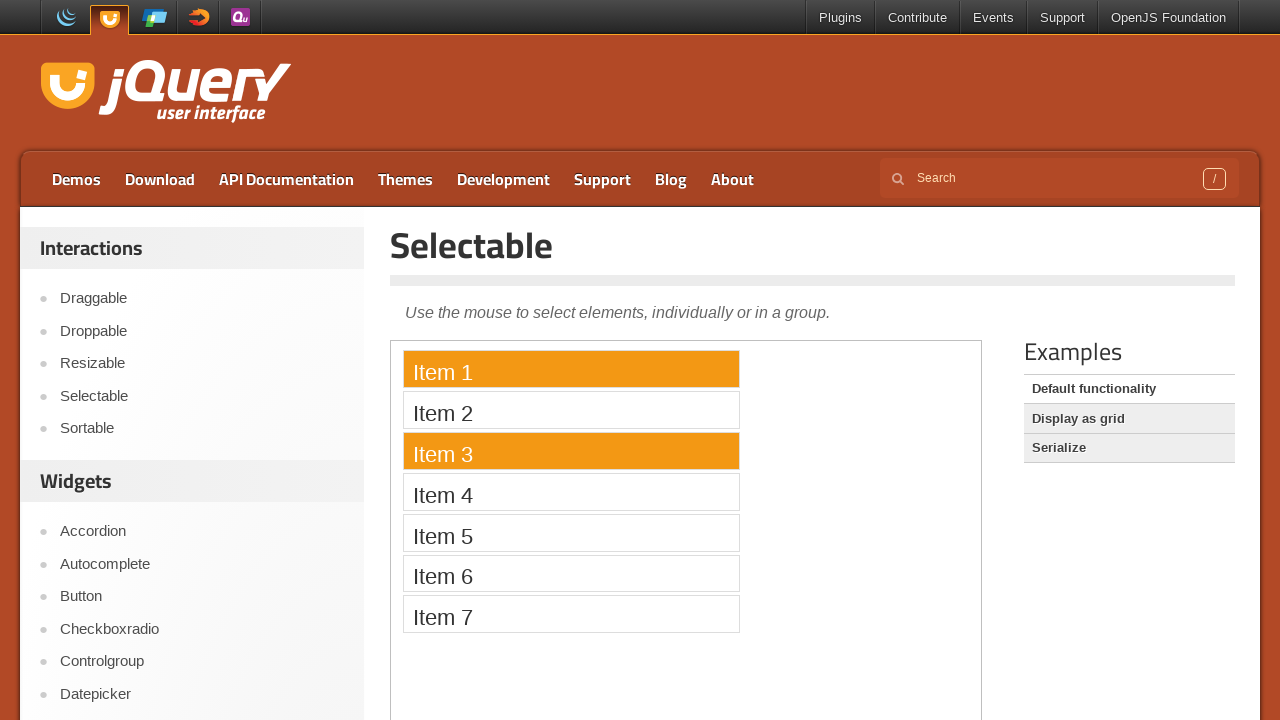

CTRL+clicked Item 5 to add to selection at (571, 532) on iframe.demo-frame >> nth=0 >> internal:control=enter-frame >> xpath=//li[contain
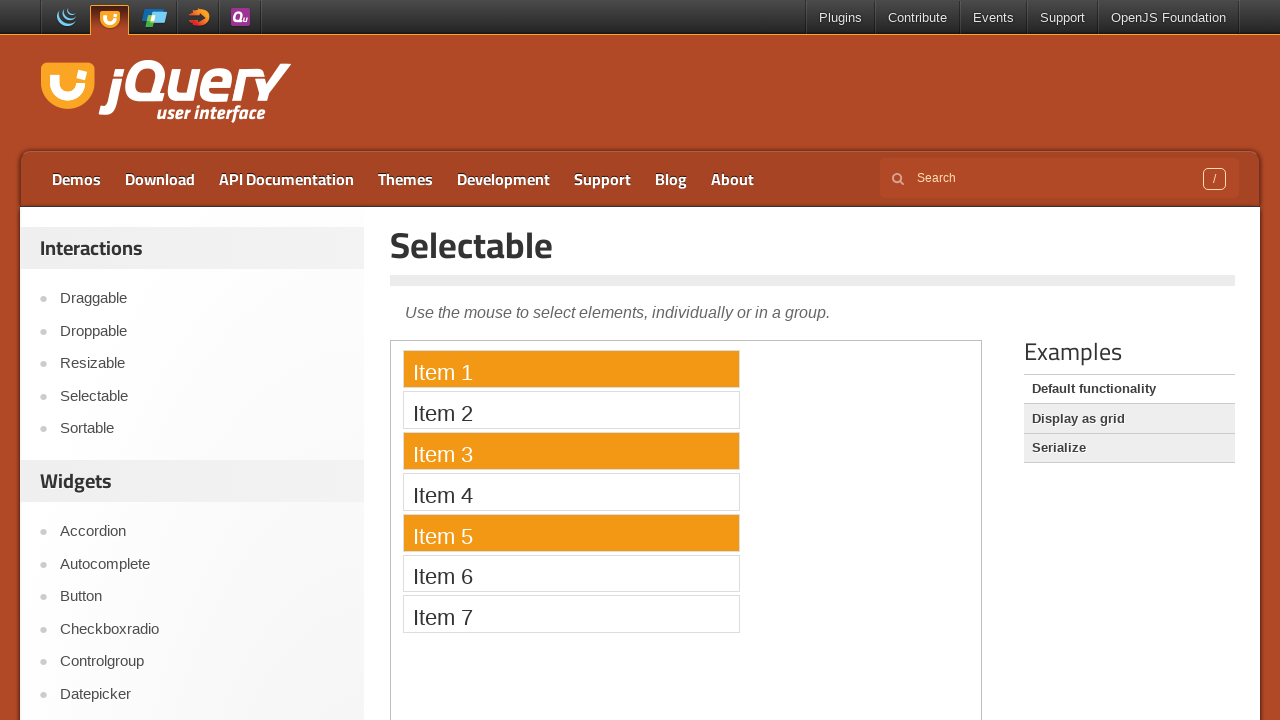

CTRL+clicked Item 7 to add to selection at (571, 614) on iframe.demo-frame >> nth=0 >> internal:control=enter-frame >> xpath=//li[contain
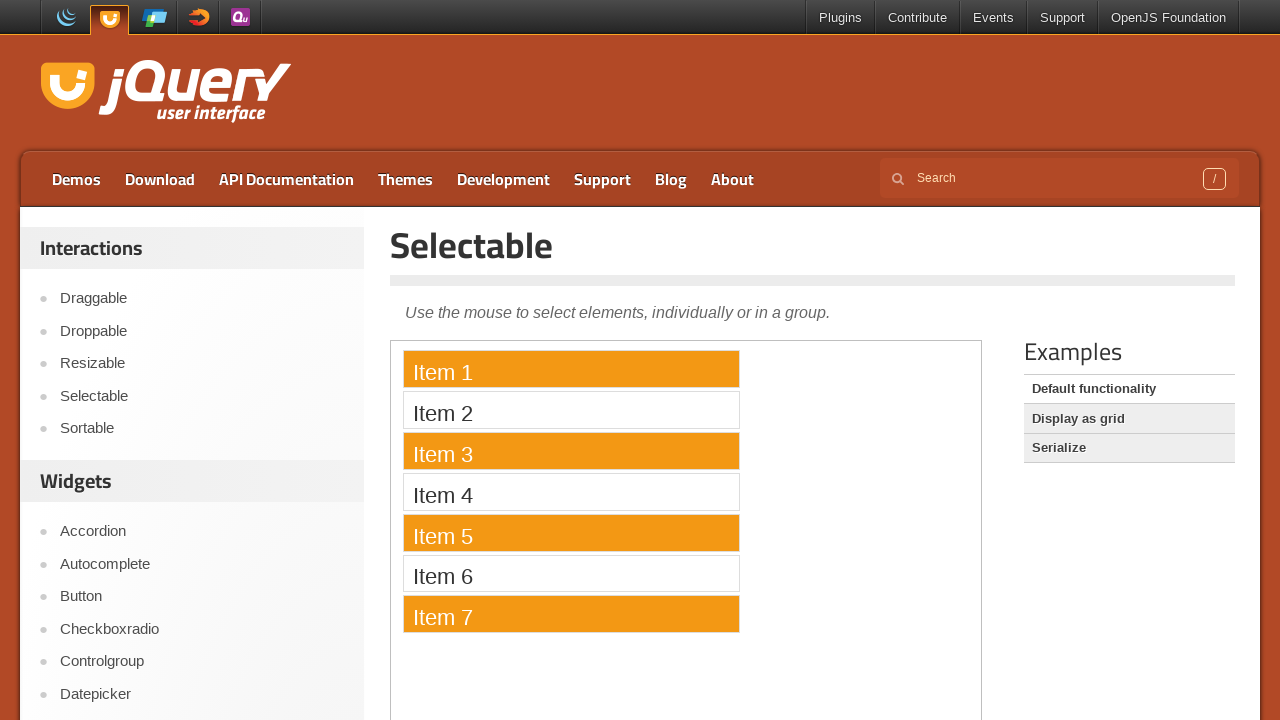

Waited 500ms for multi-selection to complete
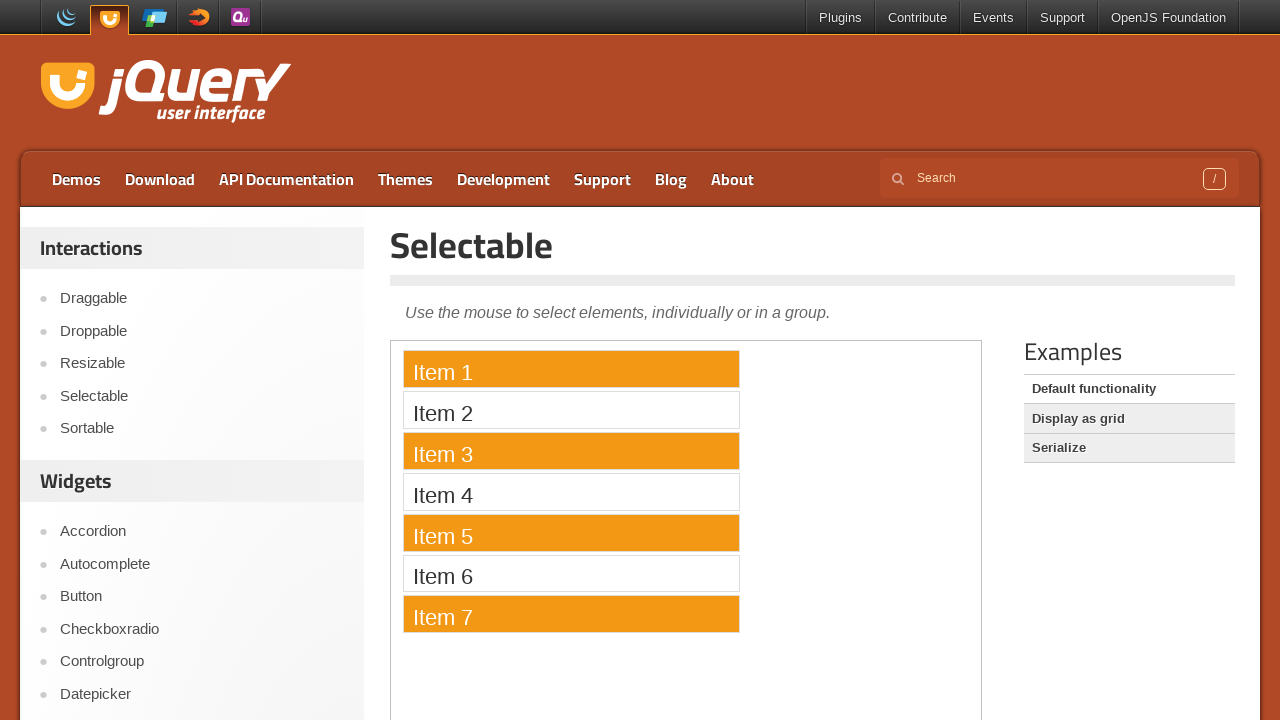

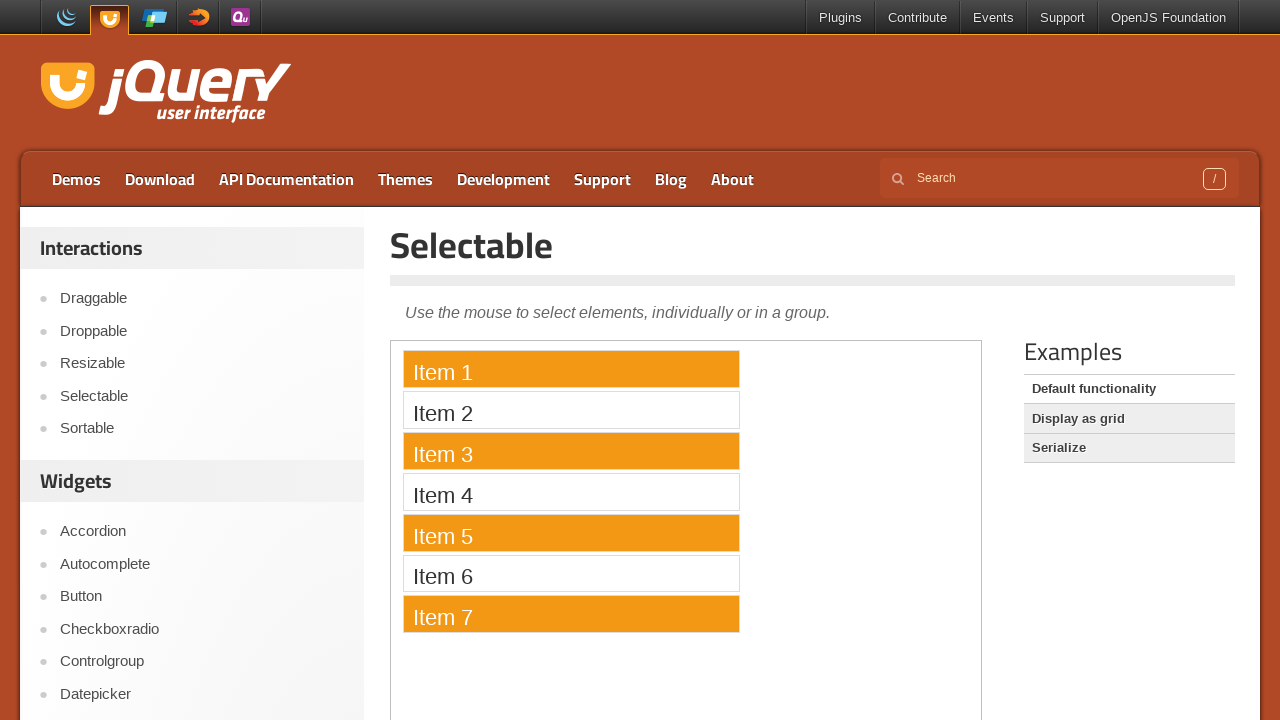